Tests that clicking on a product in the Campaigns section opens the correct product page, verifying that product name and prices match between the main page and product page, and checking that regular price is grey/strikethrough while sale price is red/bold and larger.

Starting URL: http://litecart.stqa.ru/en/

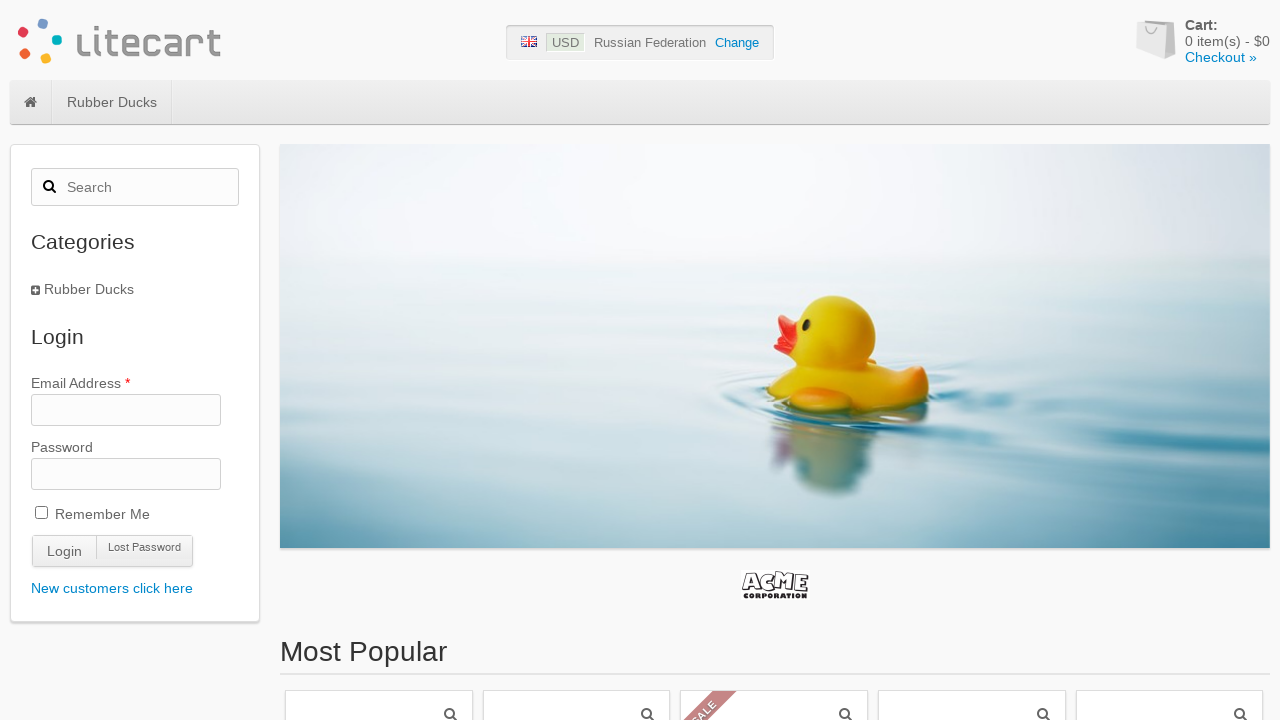

Waited for campaigns section to load
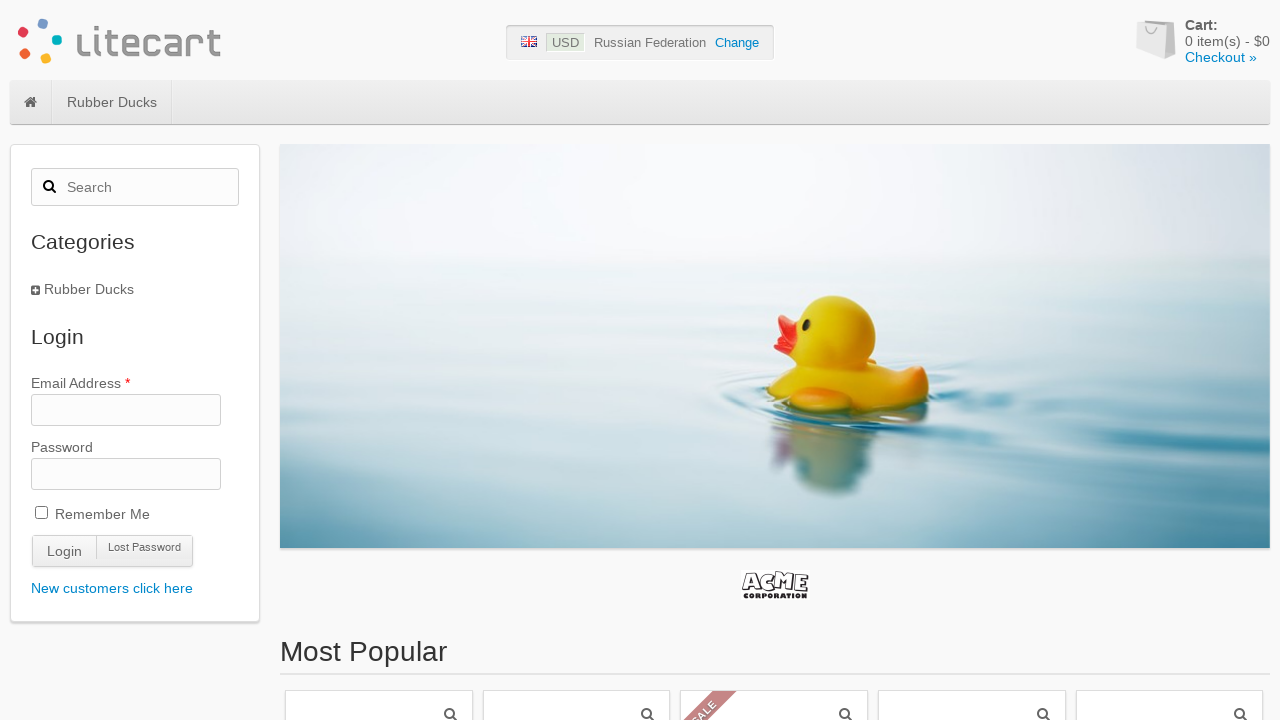

Located first product in campaigns section
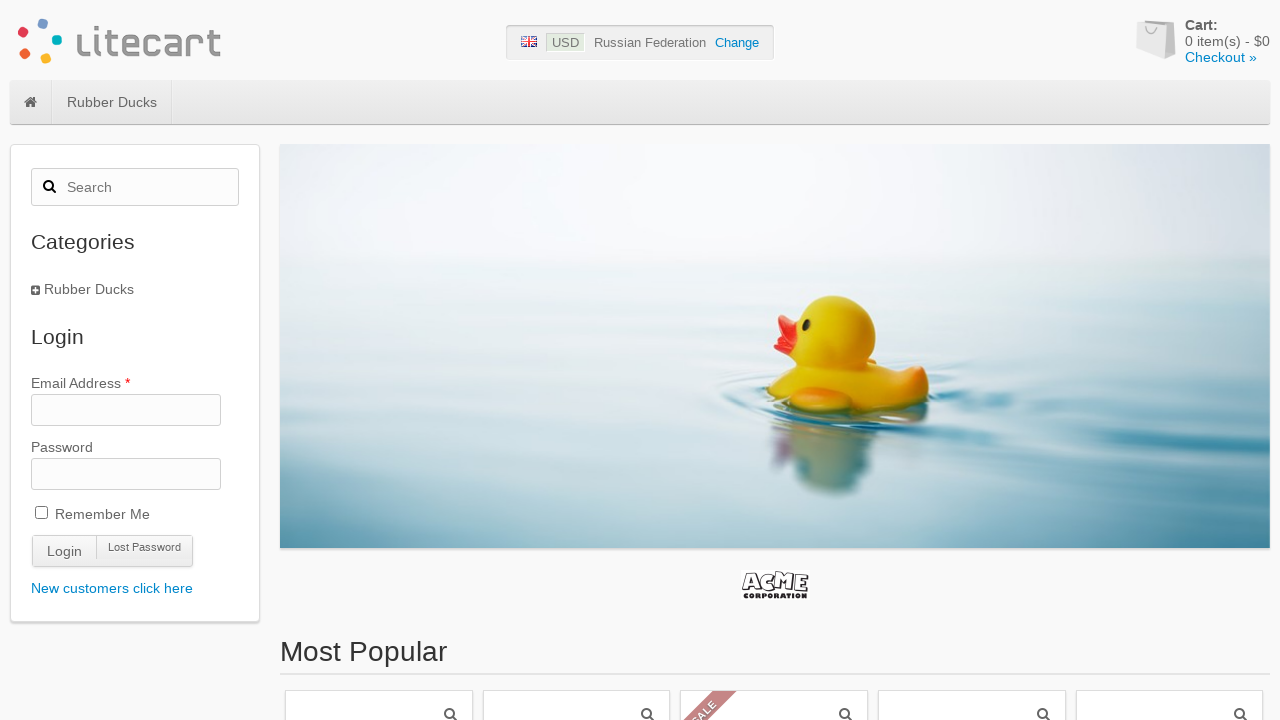

Retrieved product name from main page: Yellow Duck
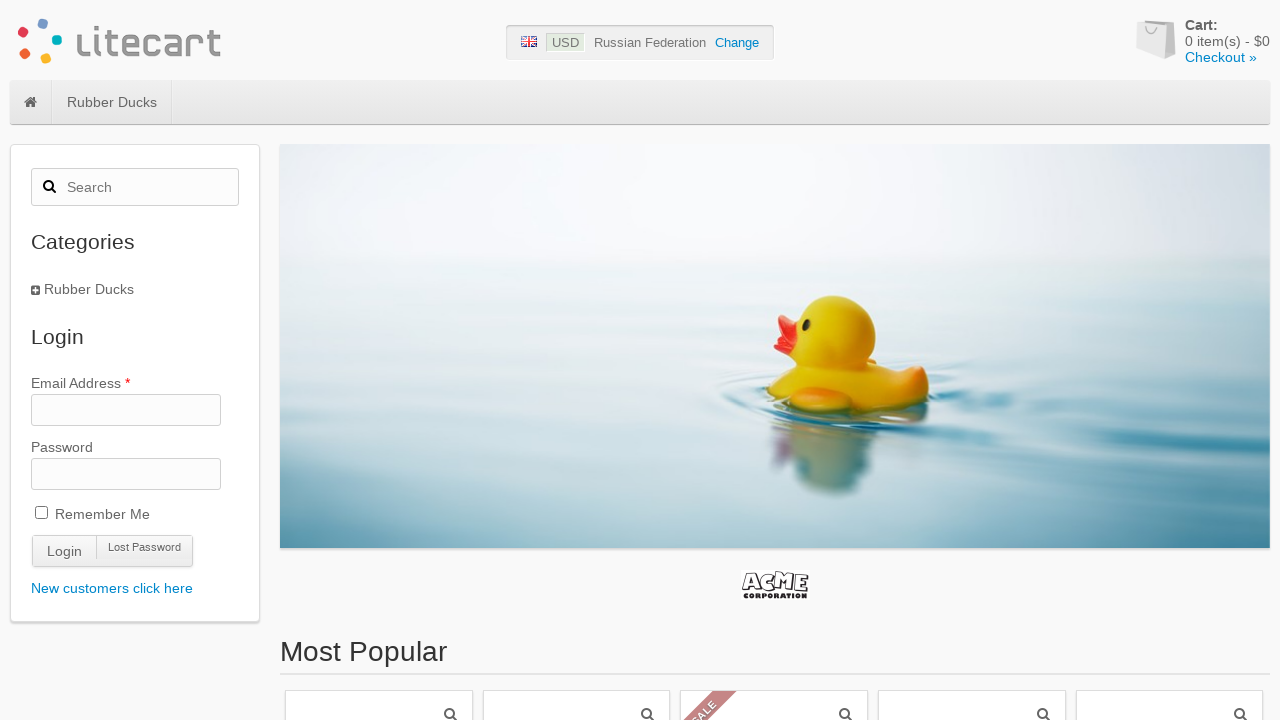

Retrieved regular price from main page: $20
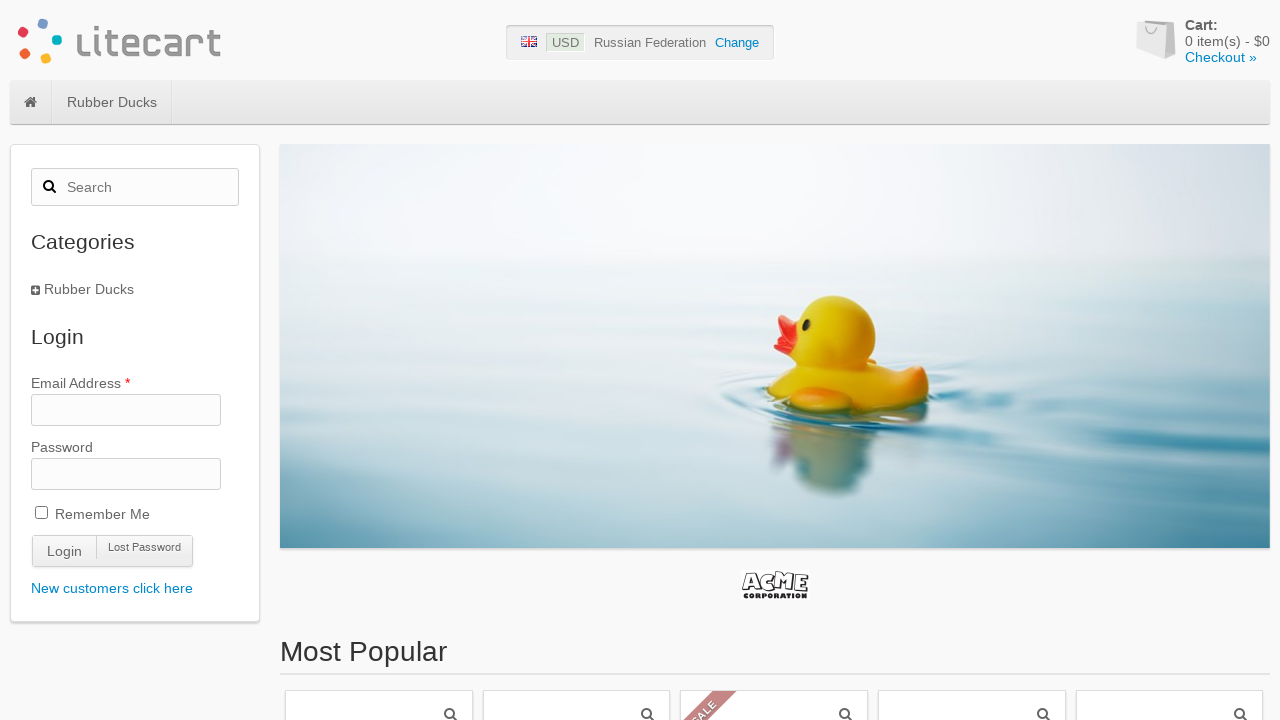

Retrieved regular price color from main page: rgb(119, 119, 119)
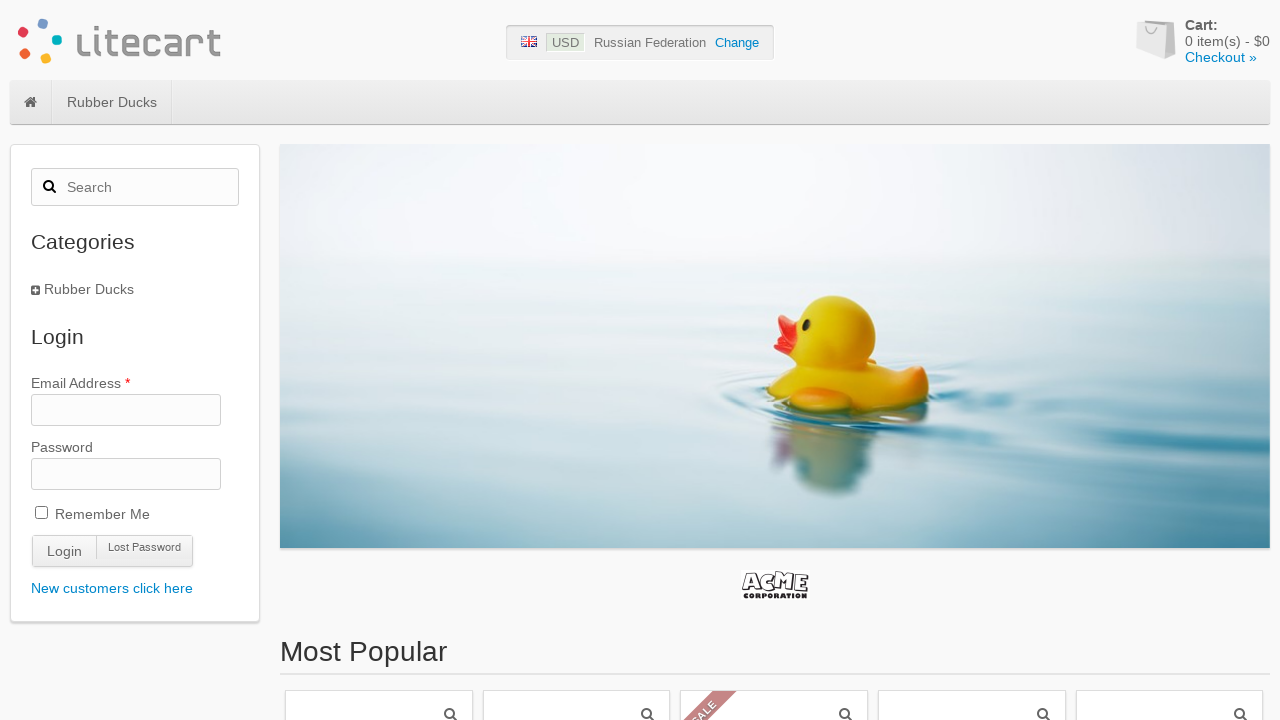

Retrieved regular price font size from main page: 14.4px
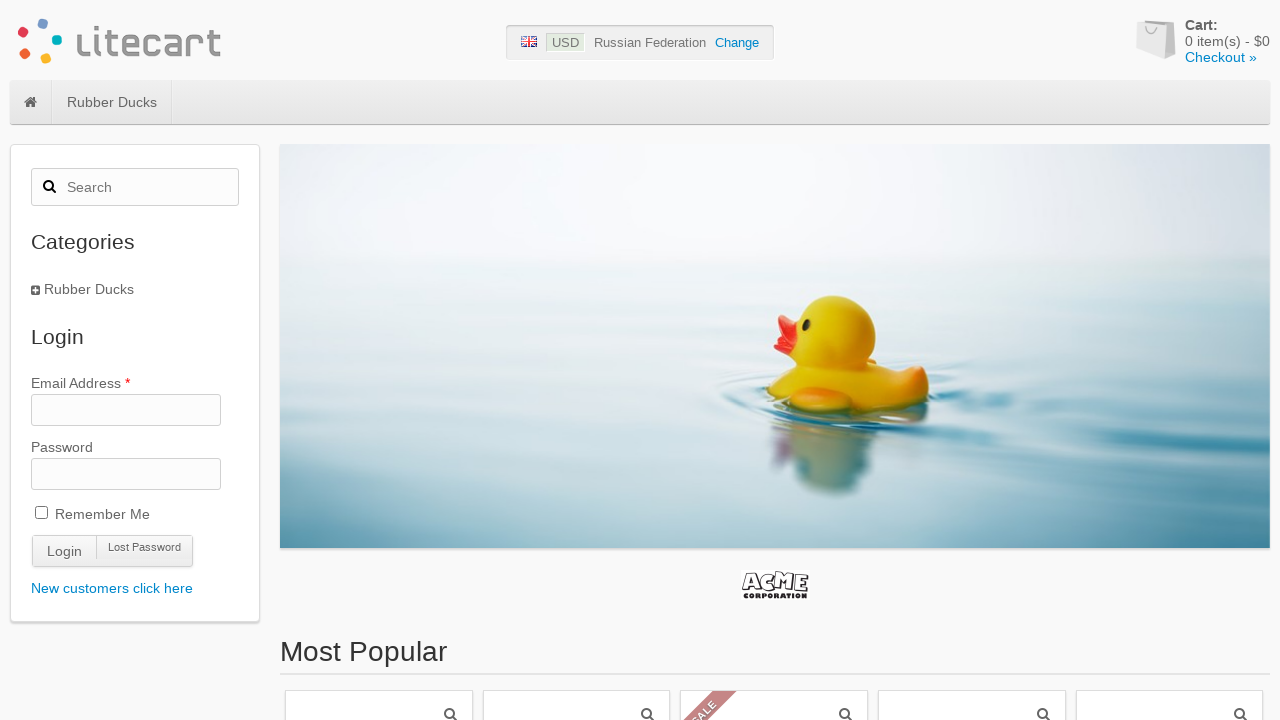

Retrieved sale price from main page: $18
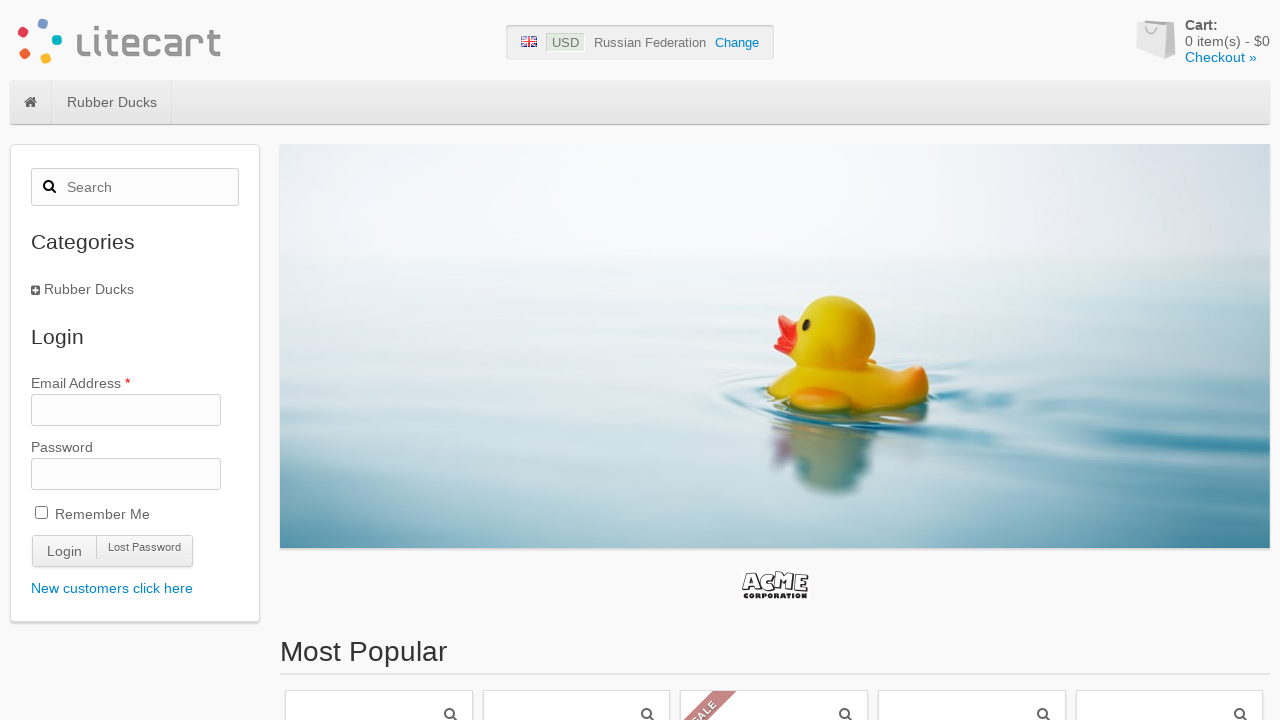

Retrieved sale price color from main page: rgb(204, 0, 0)
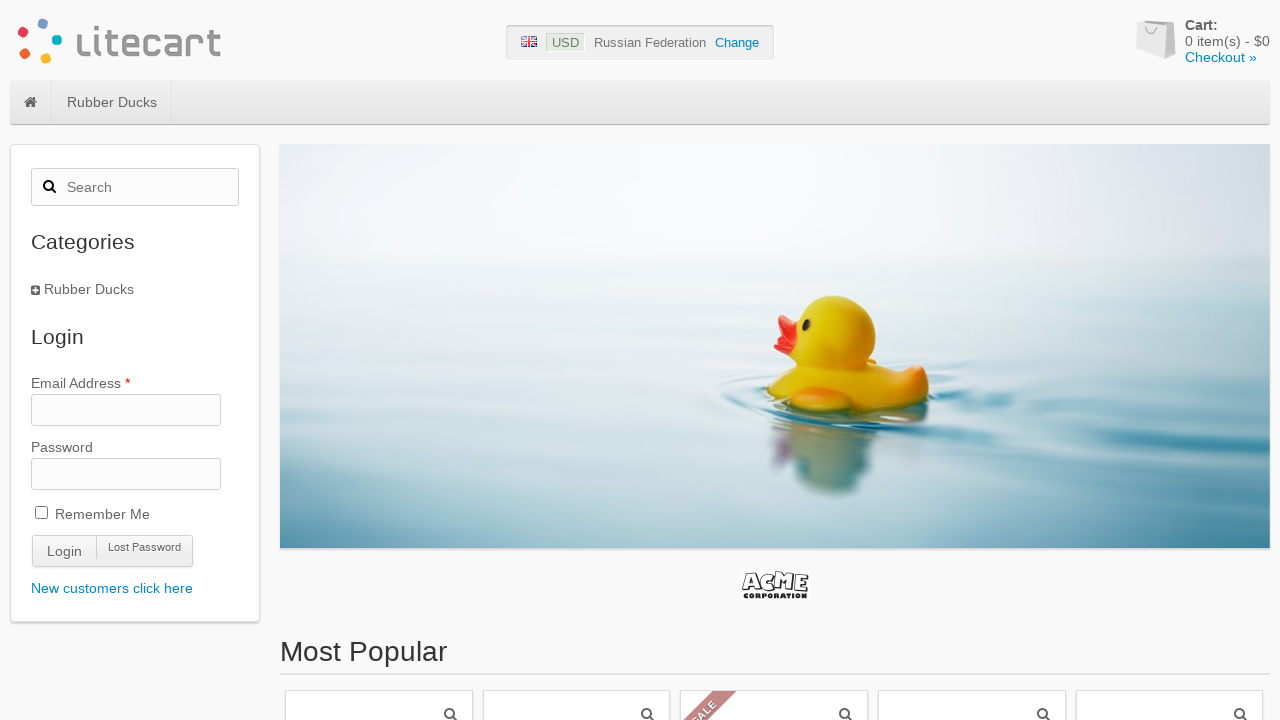

Retrieved sale price font weight from main page: 700
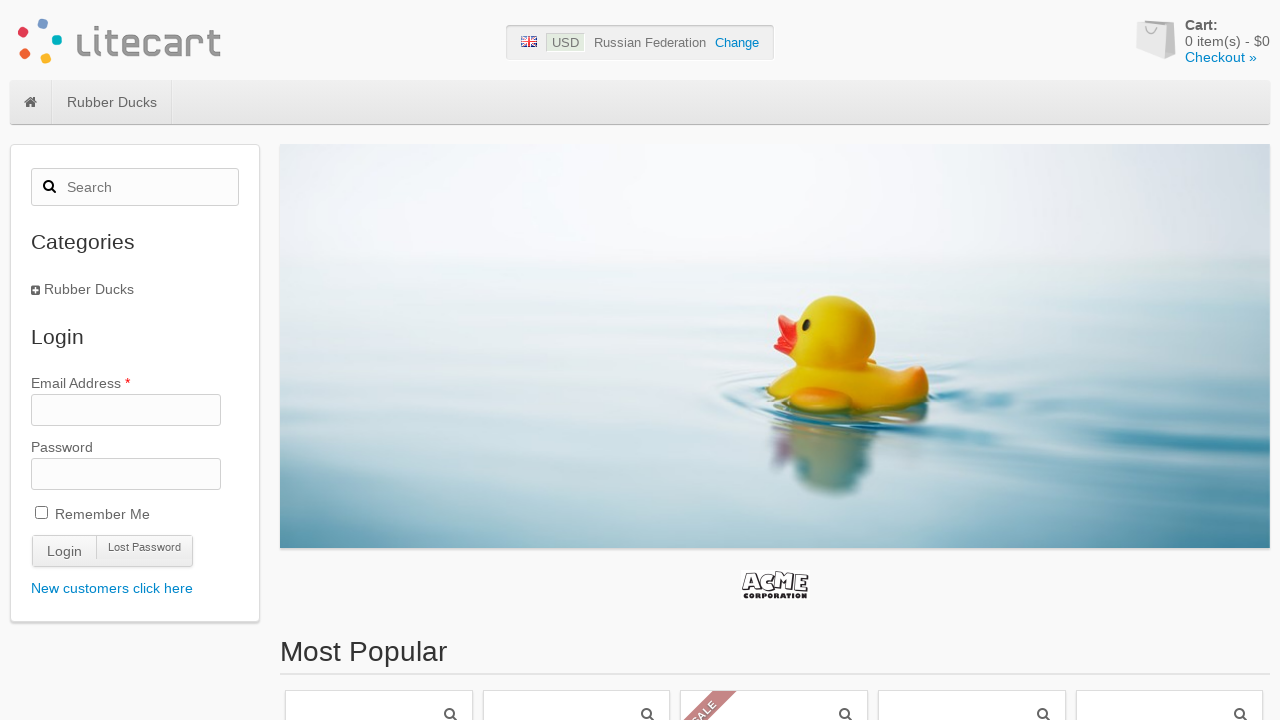

Retrieved sale price font size from main page: 18px
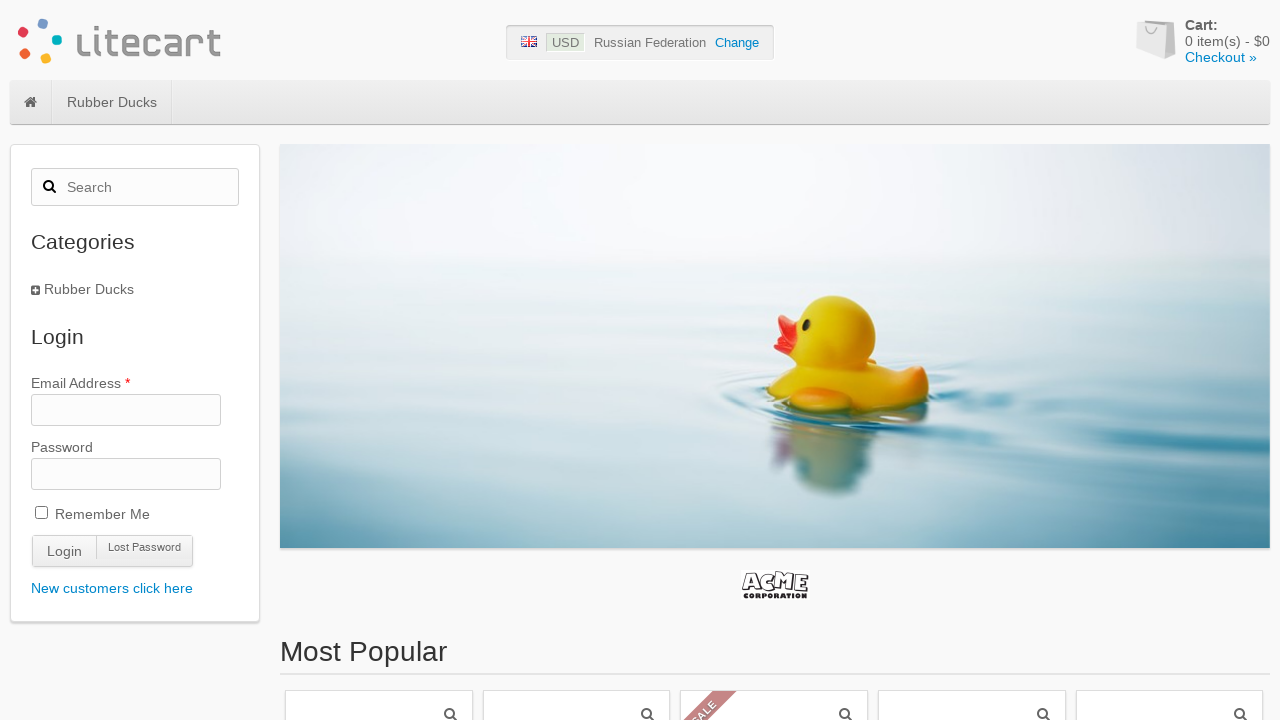

Clicked on product 'Yellow Duck' to open product page at (379, 361) on div#box-campaigns li.product a.link >> nth=0
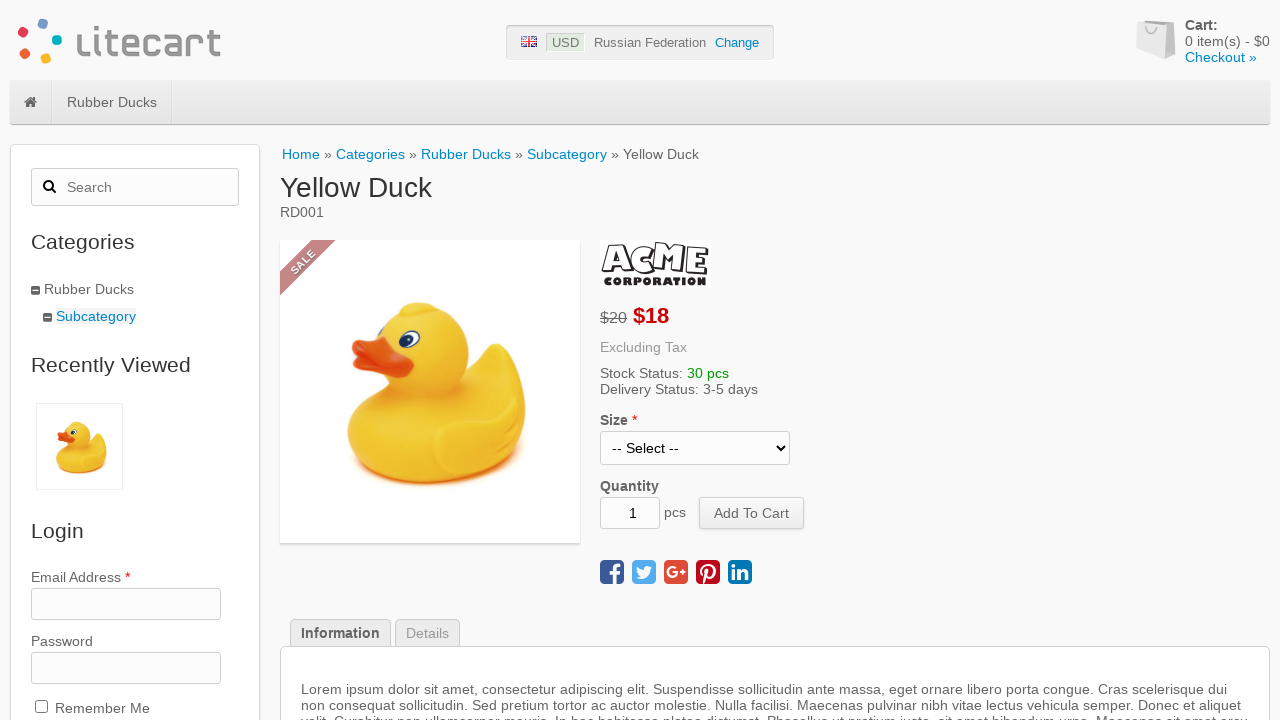

Product page loaded with product title
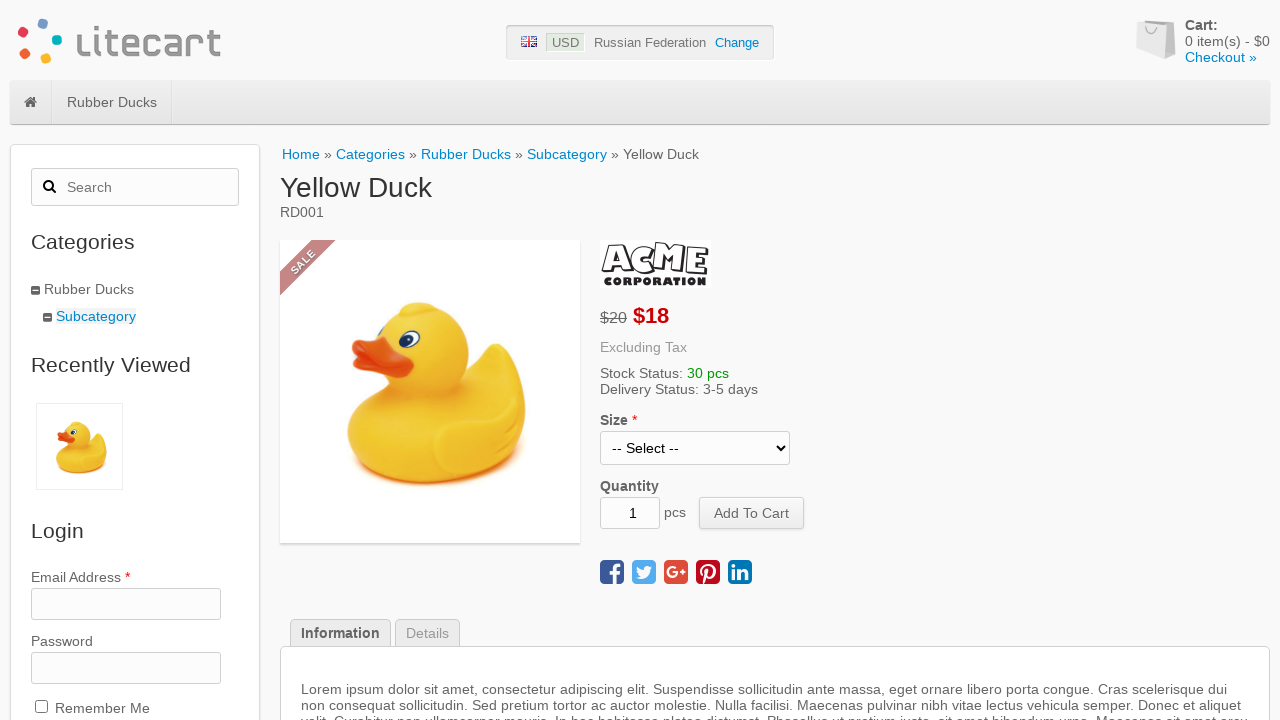

Retrieved product name from product page: Yellow Duck
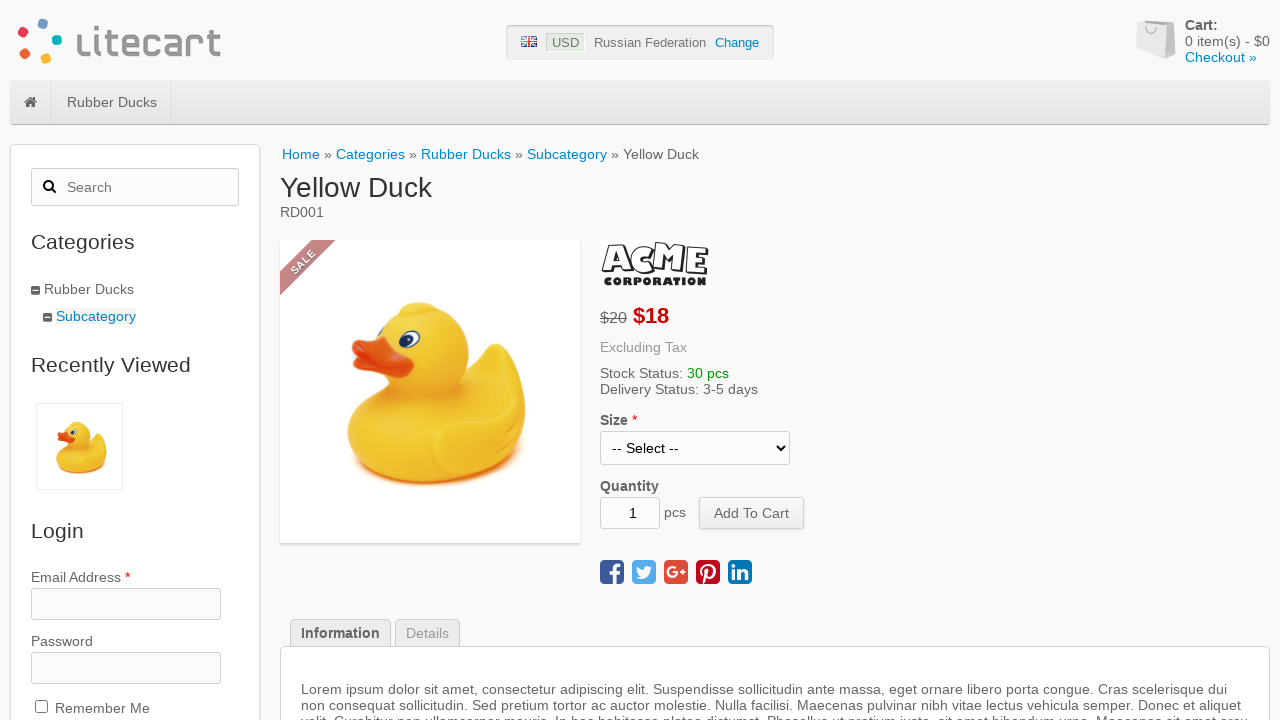

Retrieved regular price from product page: $20
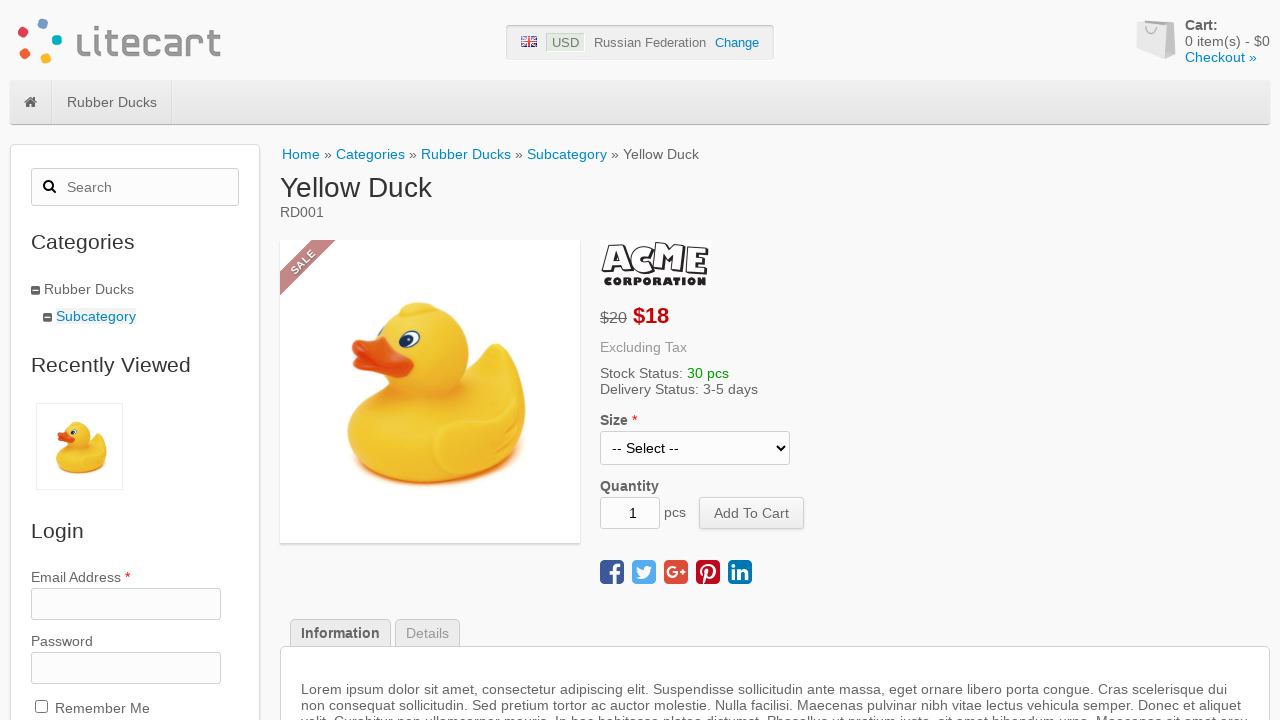

Retrieved regular price color from product page: rgb(102, 102, 102)
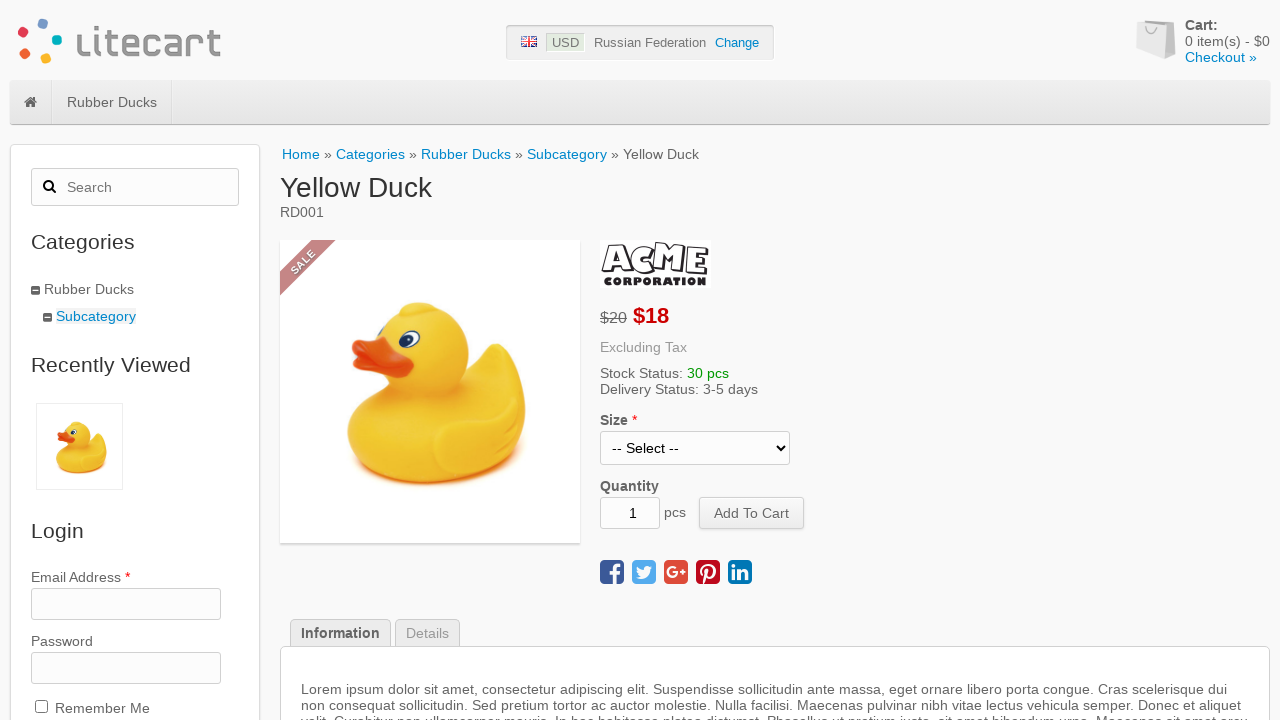

Retrieved regular price font size from product page: 16px
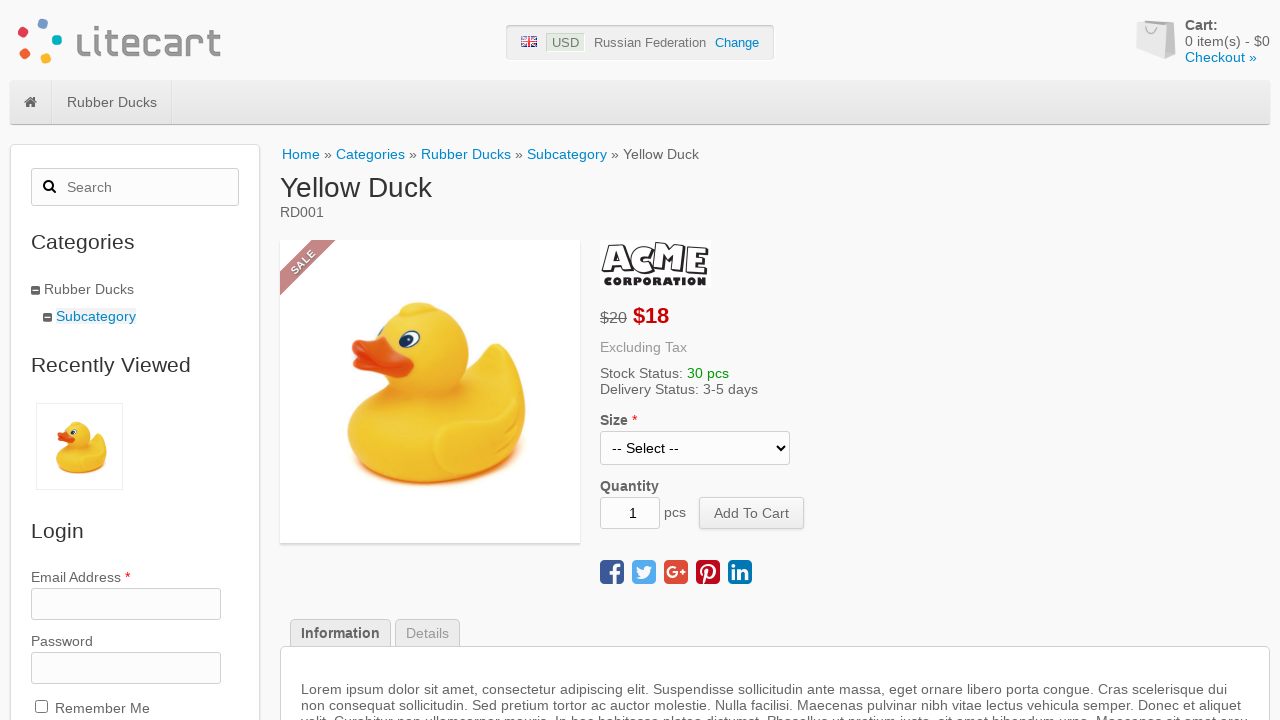

Retrieved sale price from product page: $18
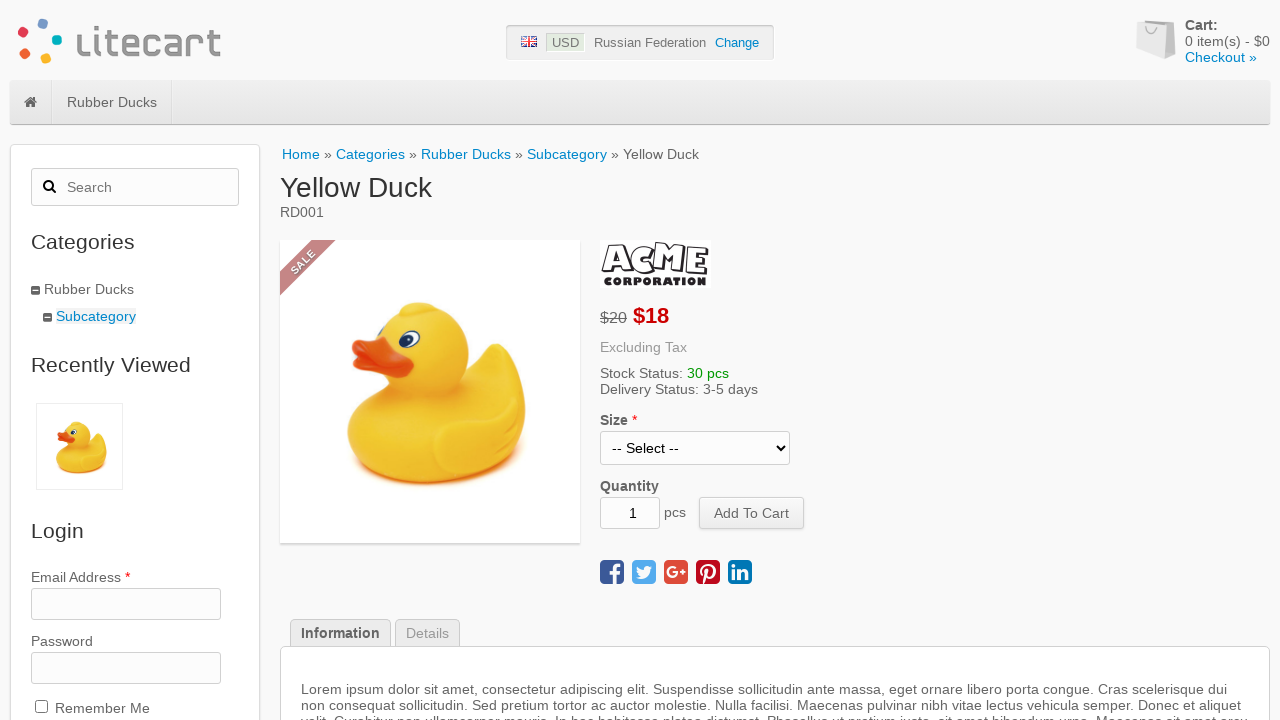

Retrieved sale price color from product page: rgb(204, 0, 0)
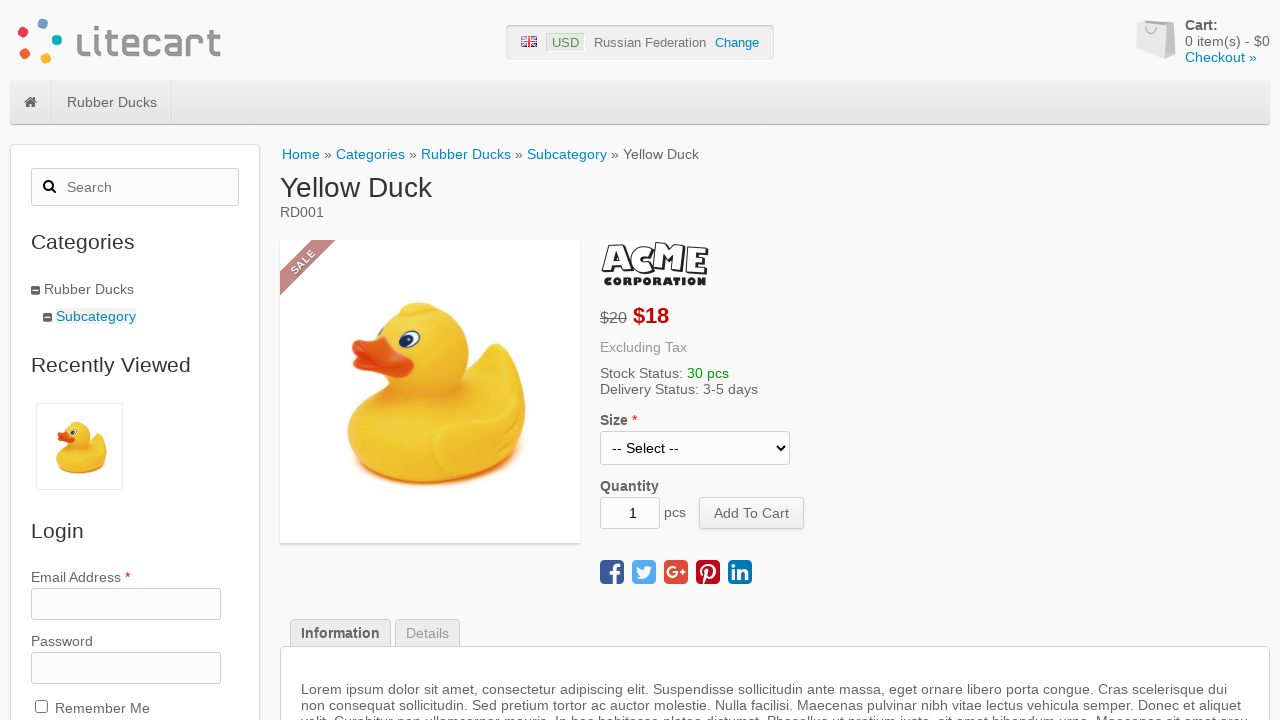

Retrieved sale price font weight from product page: 700
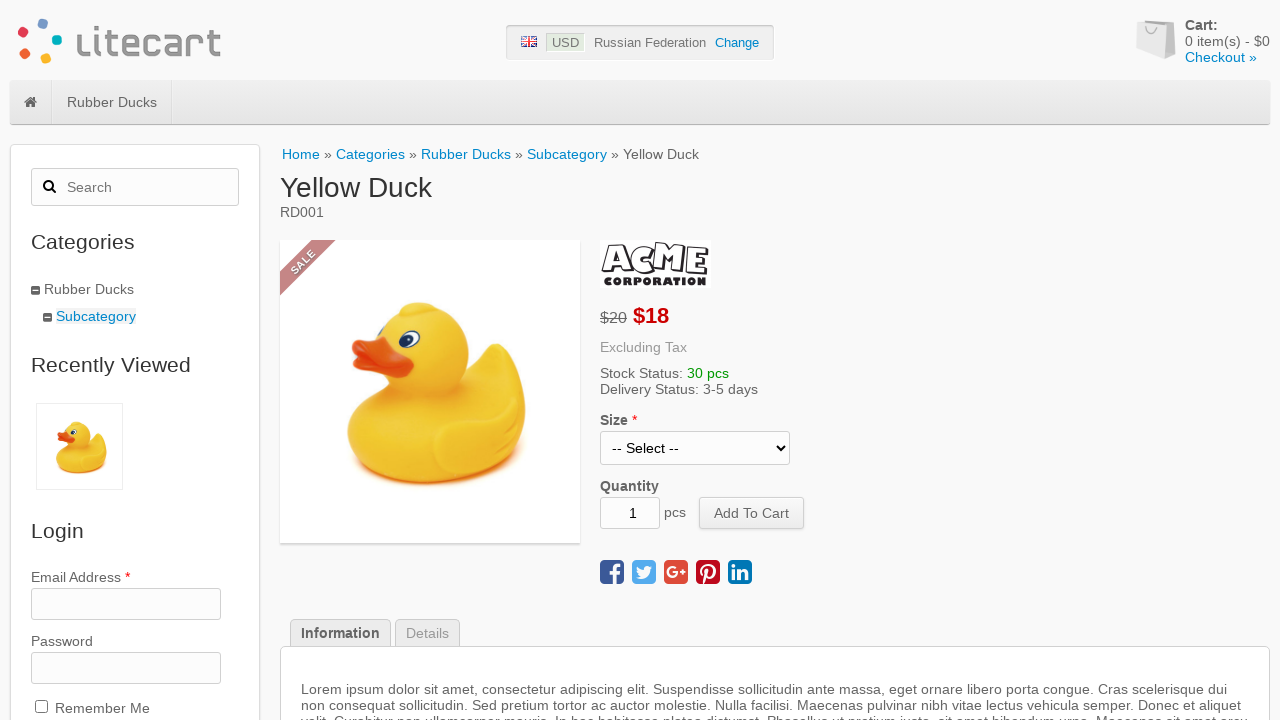

Retrieved sale price font size from product page: 22px
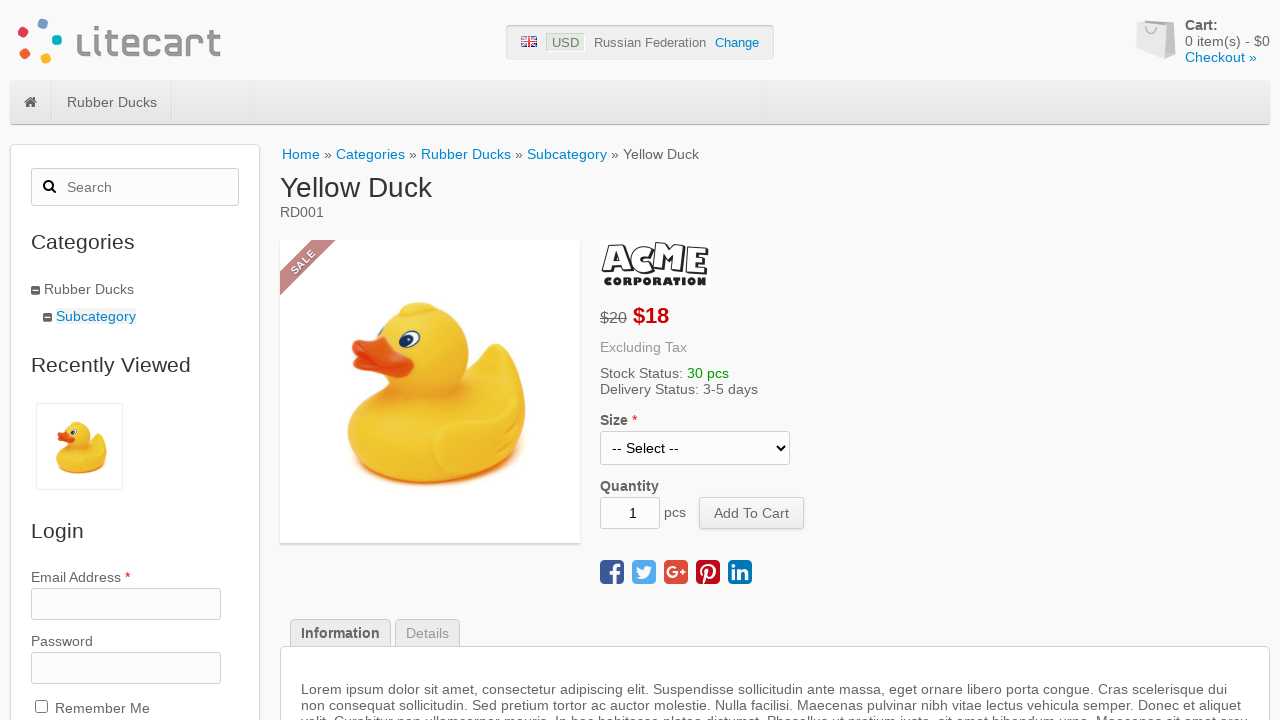

Product names match between main page and product page
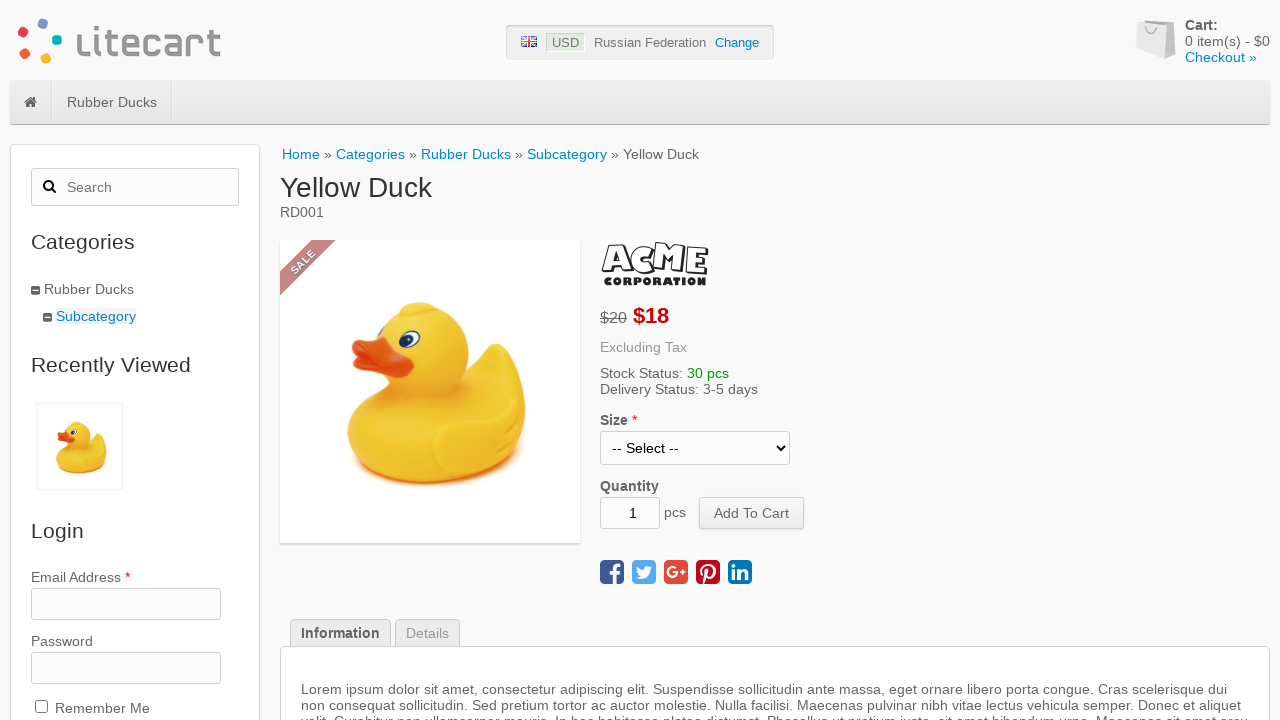

Regular prices match between main page and product page
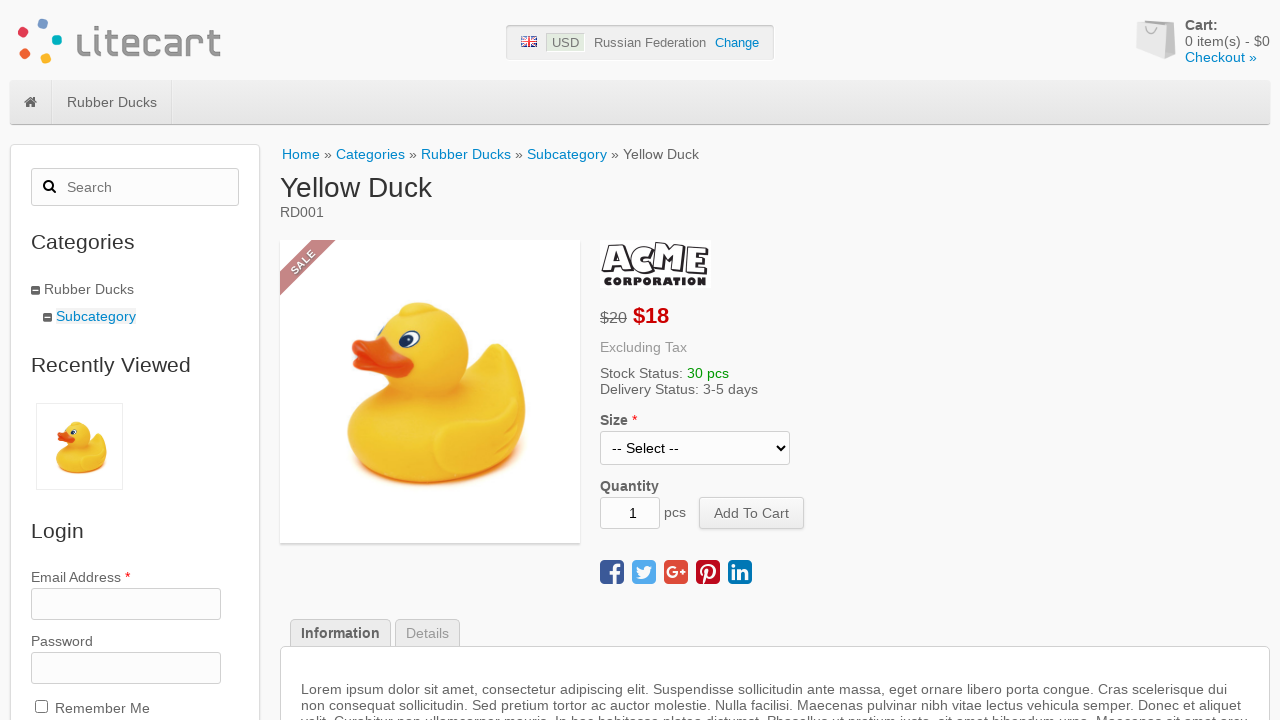

Sale prices match between main page and product page
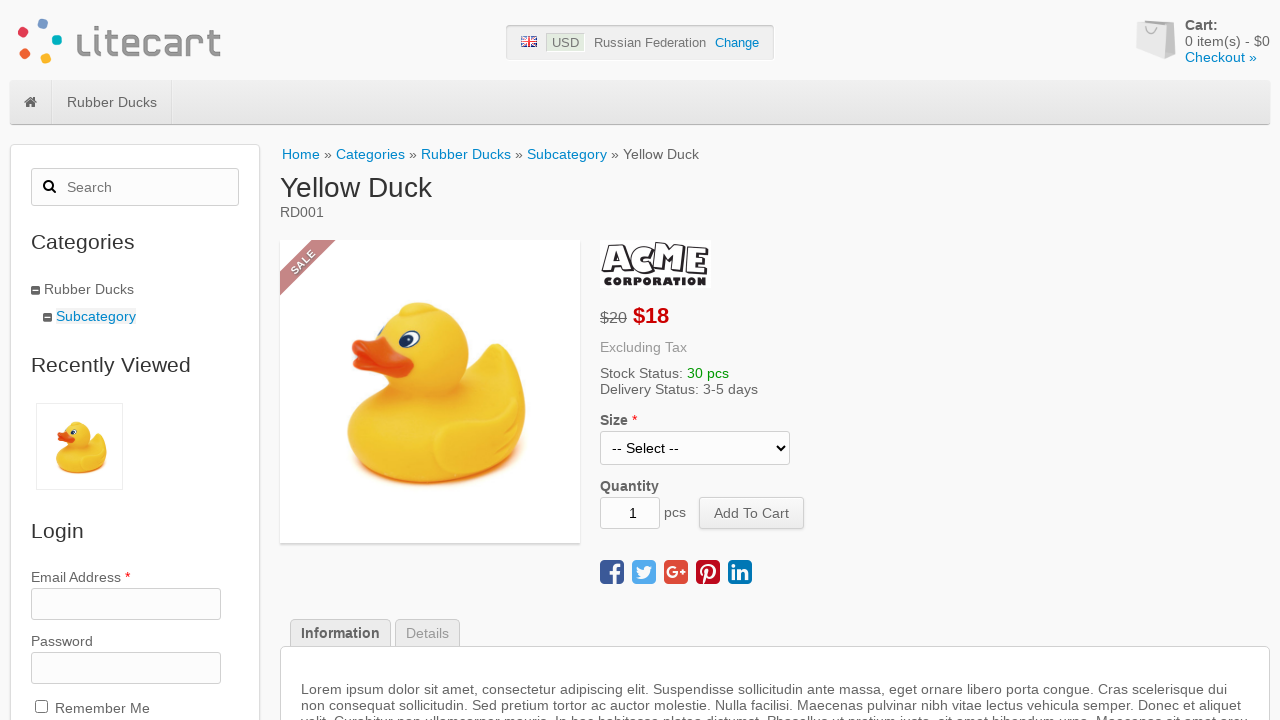

Regular price verified to be grey on both main page and product page
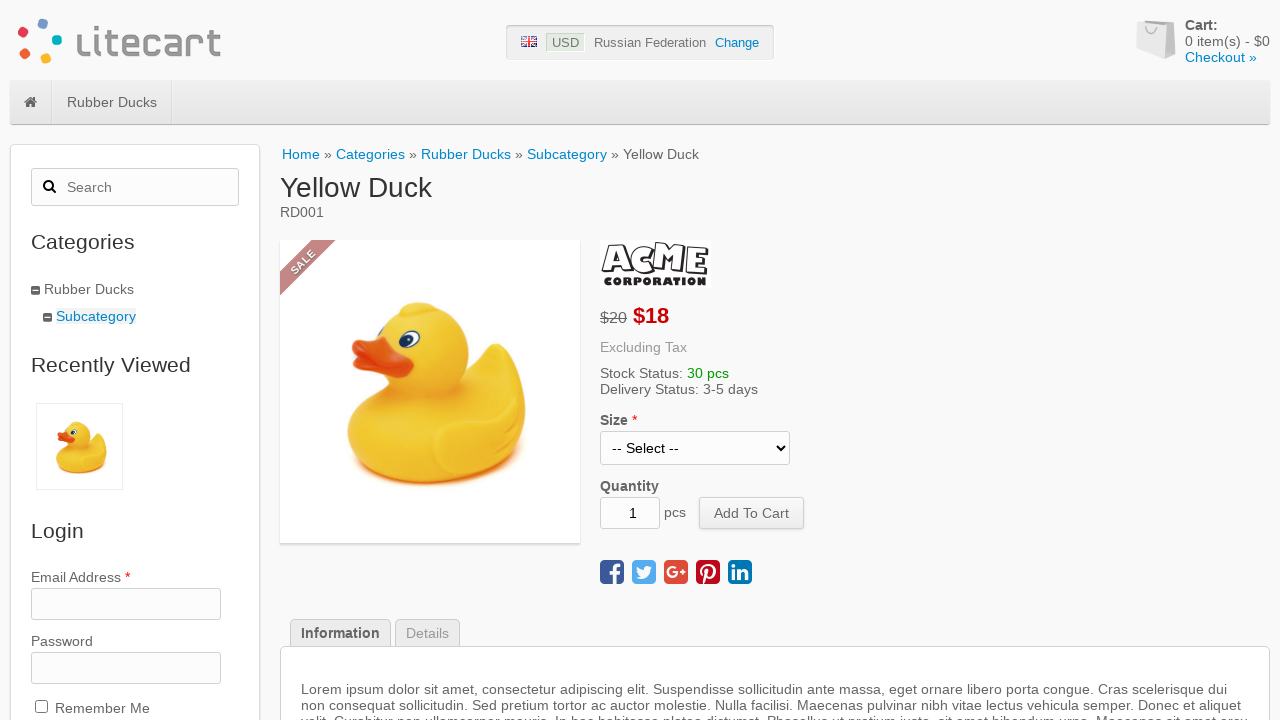

Sale price verified to be red on both main page and product page
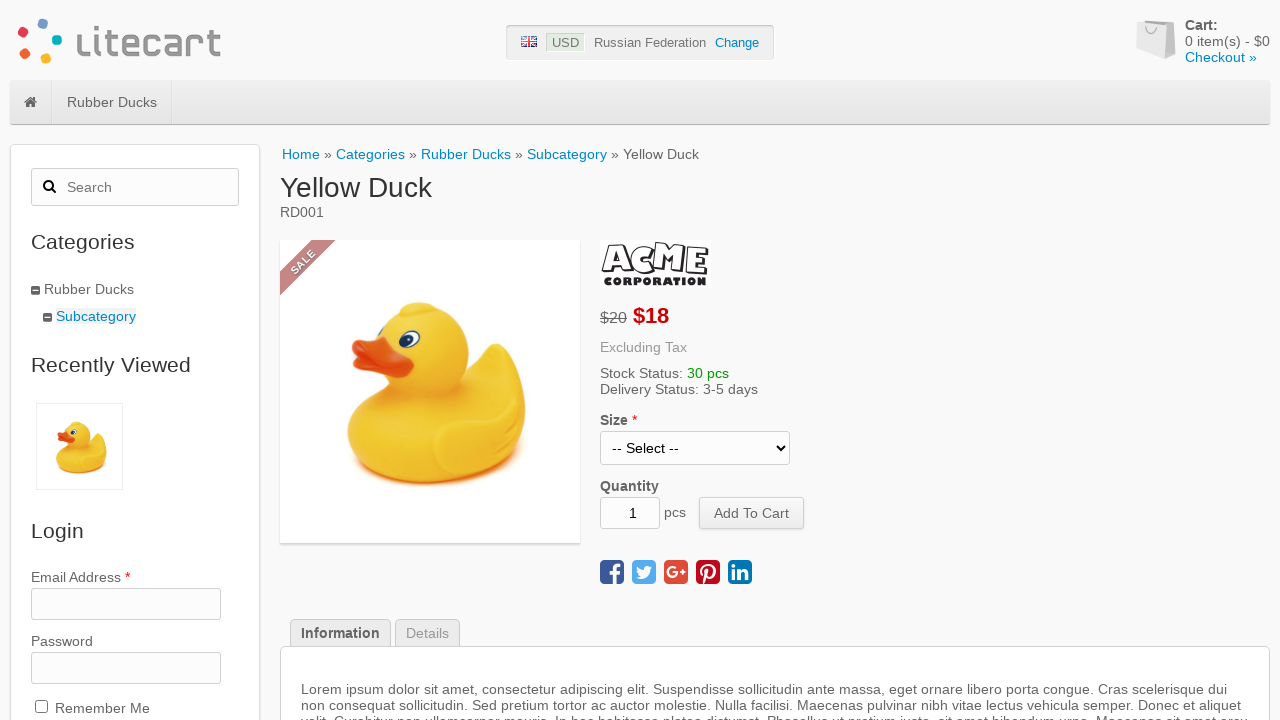

Sale price verified to be bold on both main page and product page
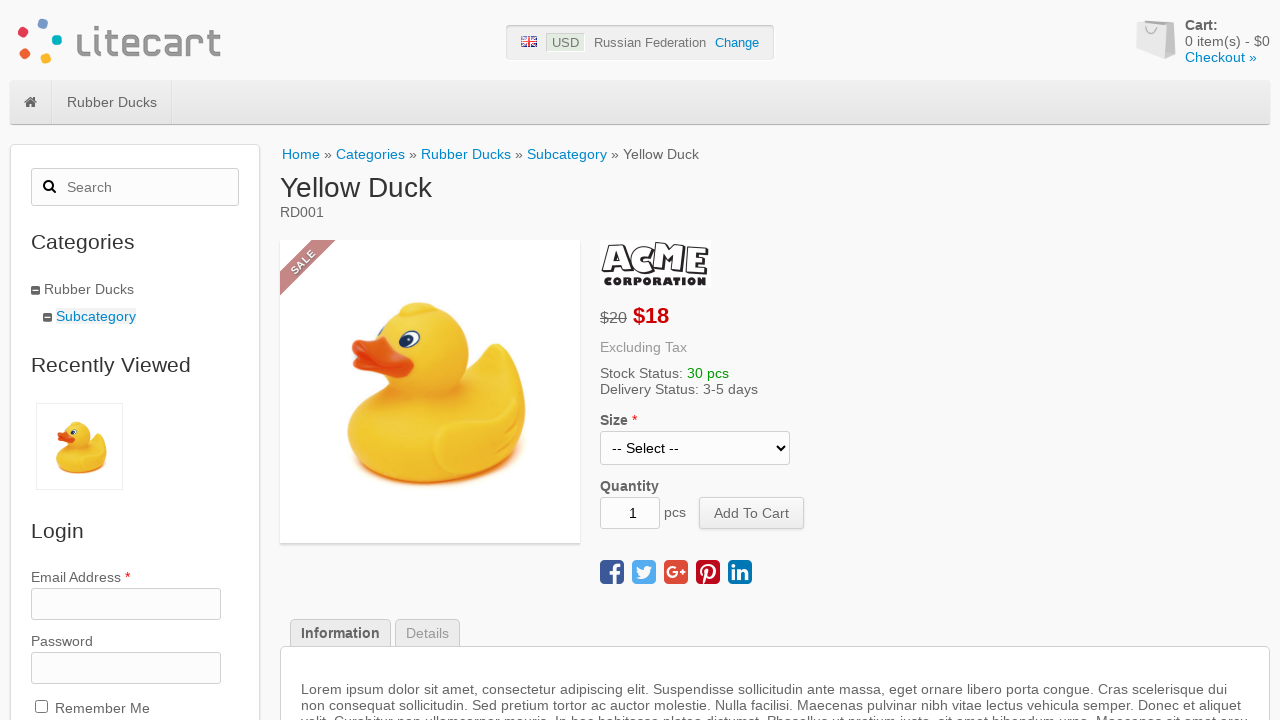

Sale price font verified to be larger than regular price on both main page and product page
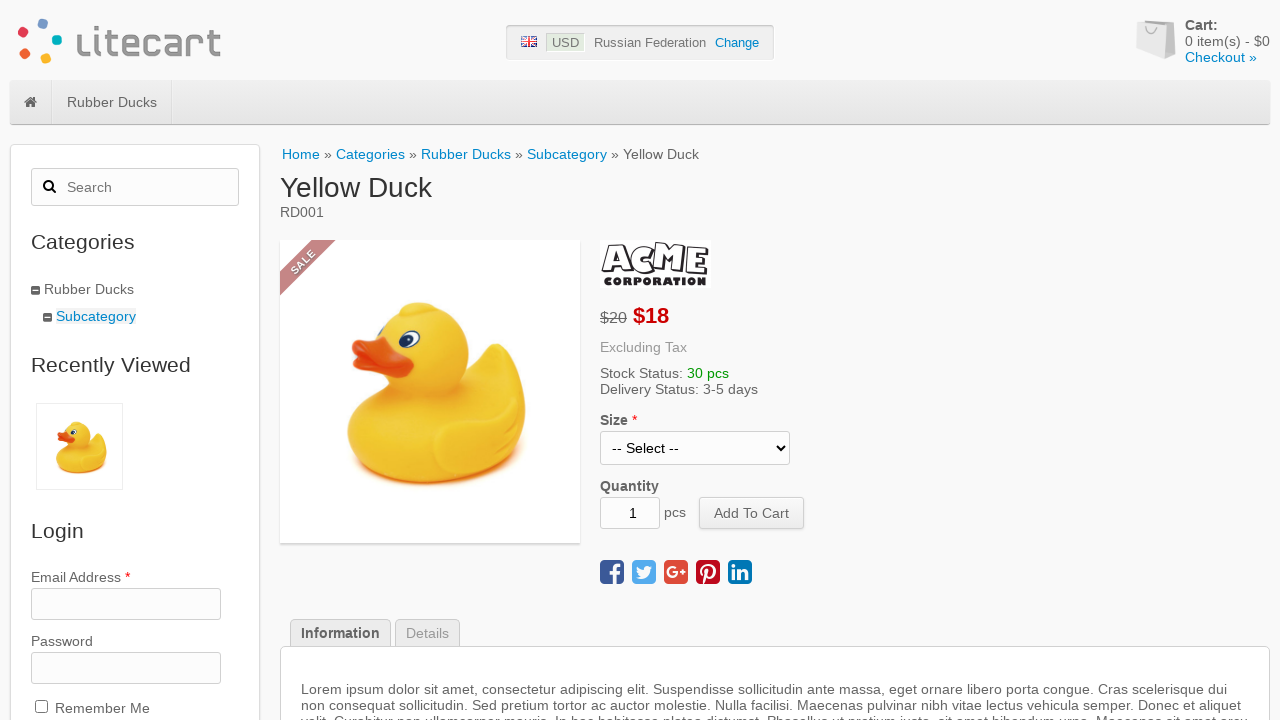

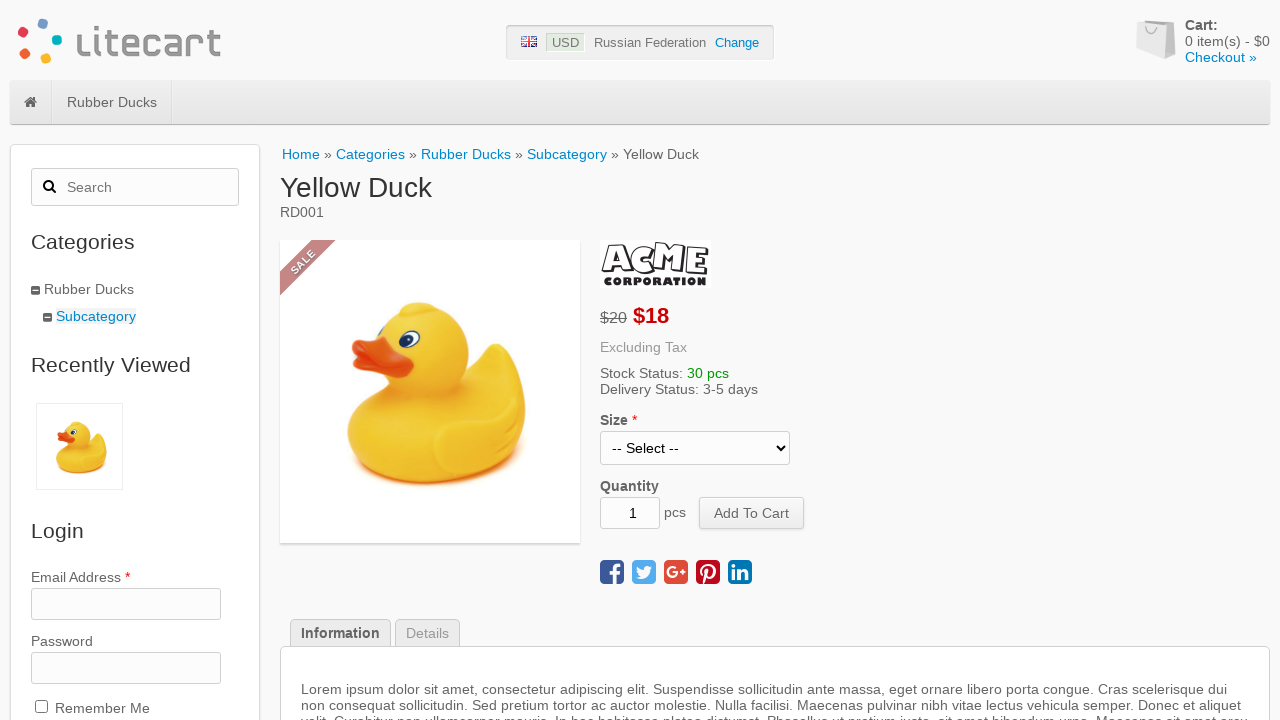